Fills out the RPA Challenge form with person details including first name, last name, role, company name, address, email, and phone number, then submits the form.

Starting URL: http://www.rpachallenge.com/

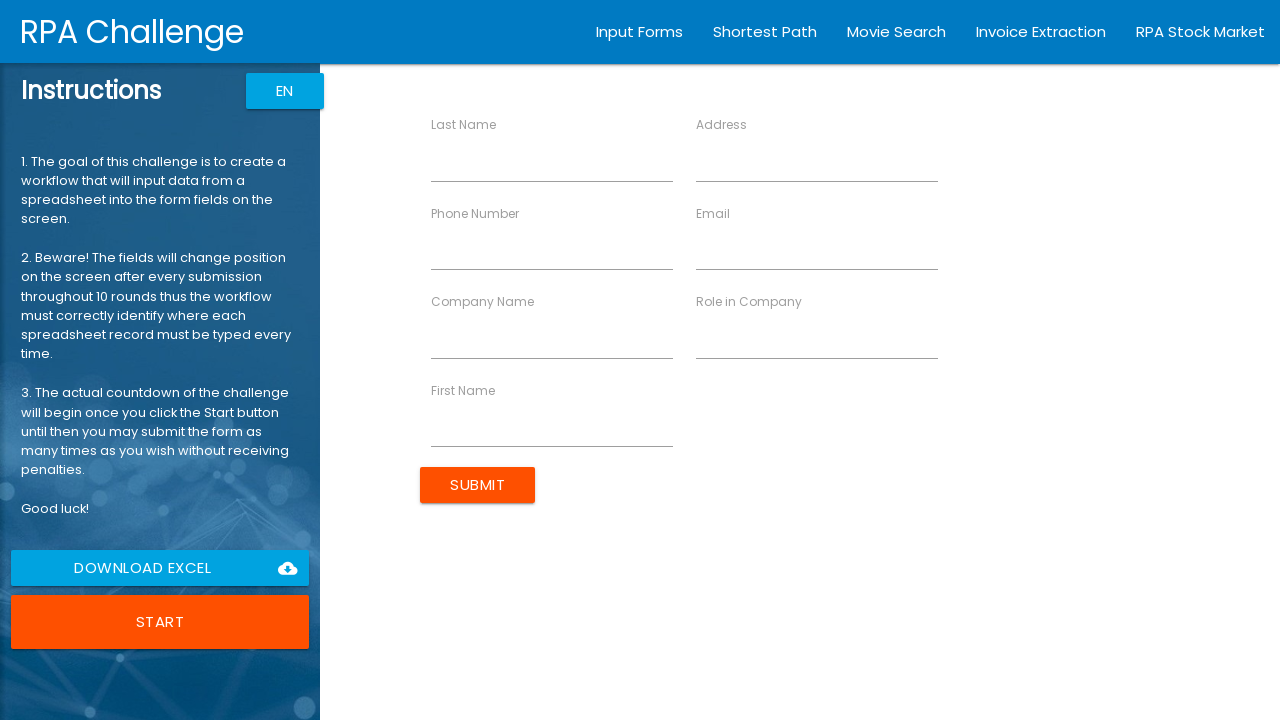

Filled First Name field with 'Michael' on input[ng-reflect-name='labelFirstName']
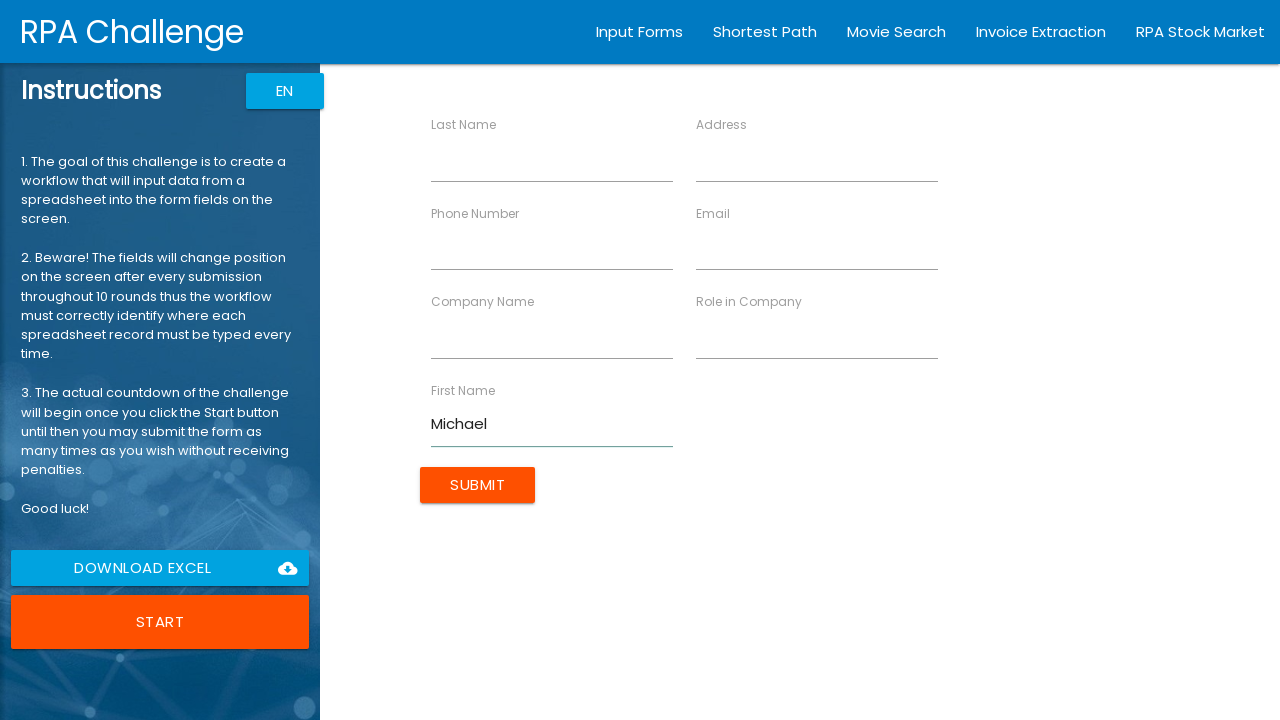

Filled Last Name field with 'Johnson' on input[ng-reflect-name='labelLastName']
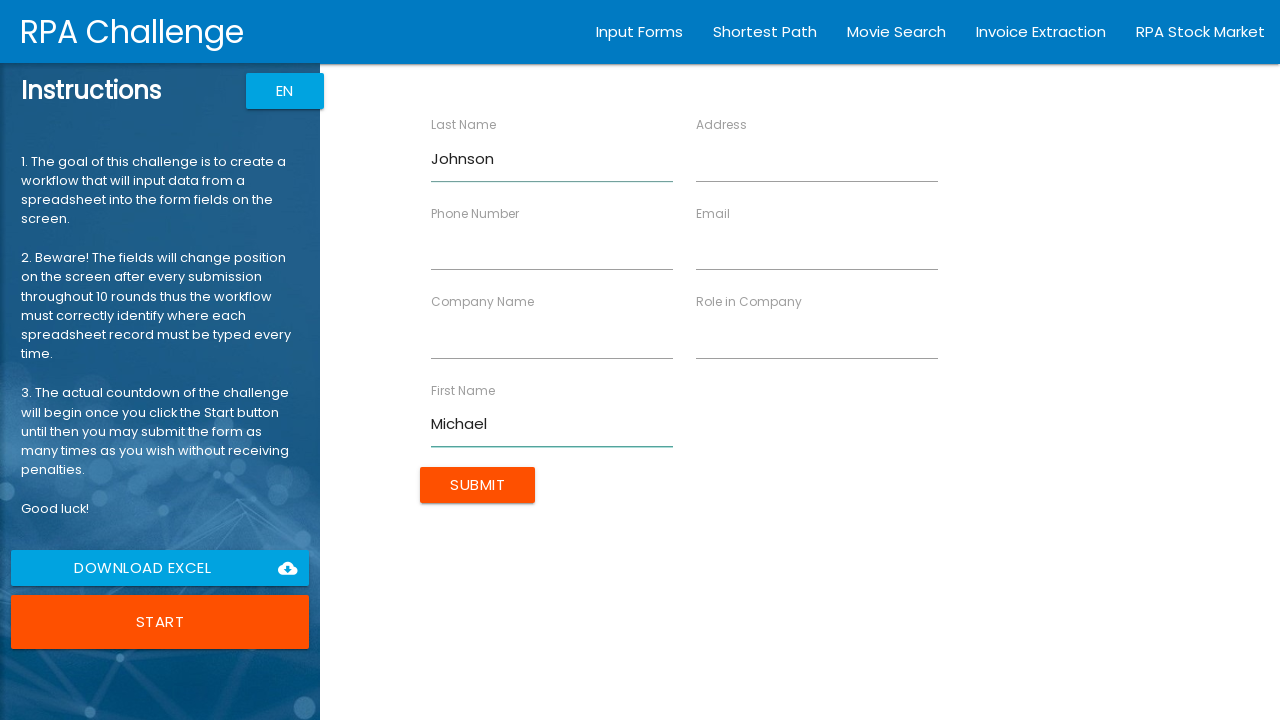

Filled Role in Company field with 'Software Engineer' on input[ng-reflect-name='labelRole']
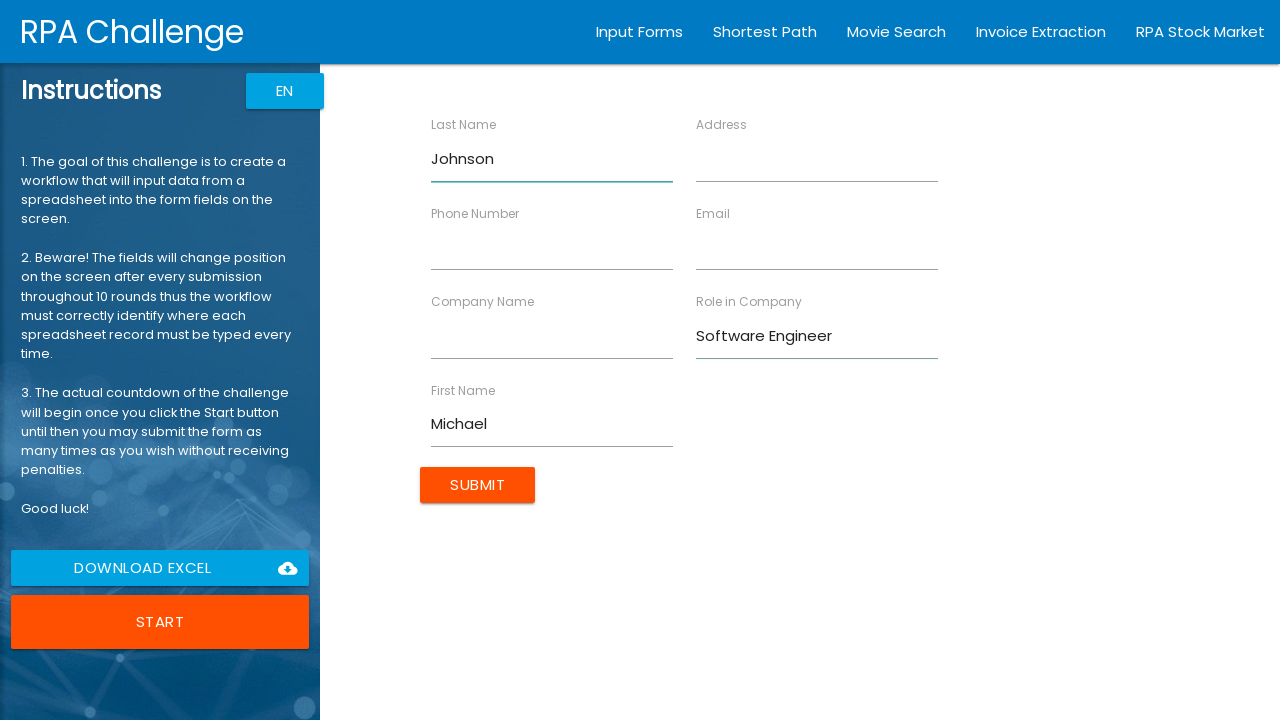

Filled Company Name field with 'Tech Solutions Inc' on input[ng-reflect-name='labelCompanyName']
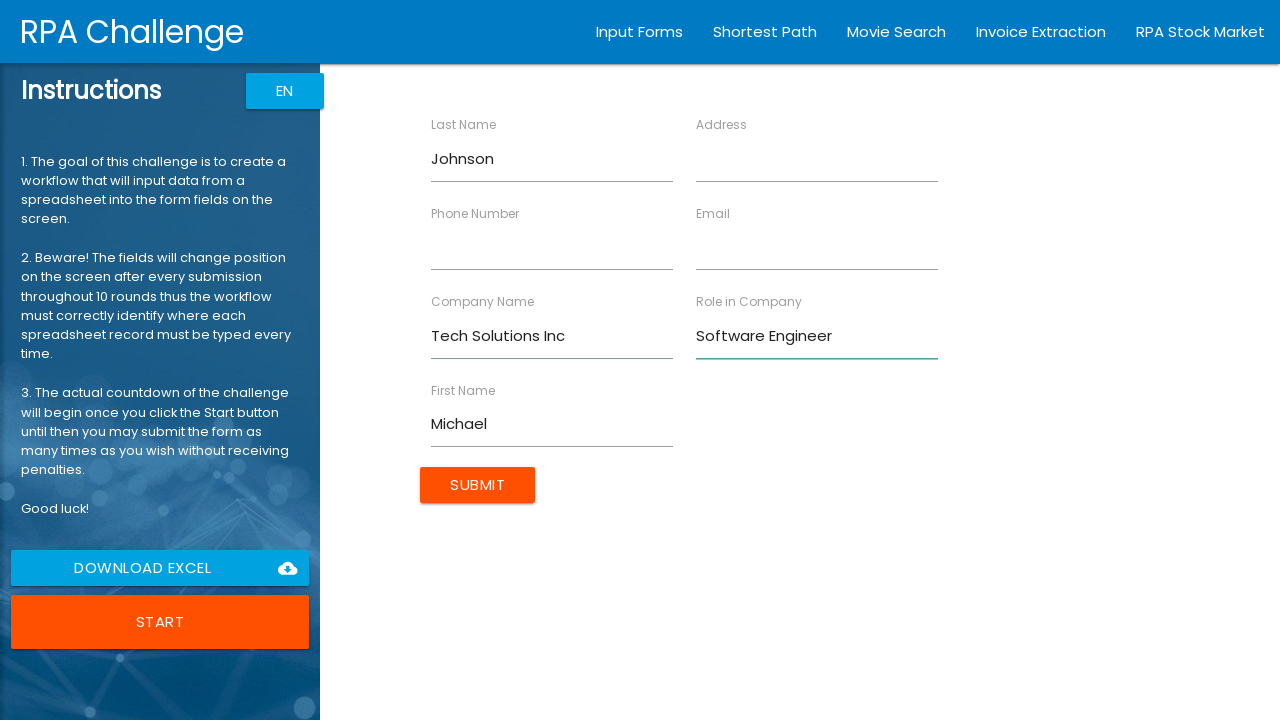

Filled Address field with '456 Oak Avenue, Suite 200' on input[ng-reflect-name='labelAddress']
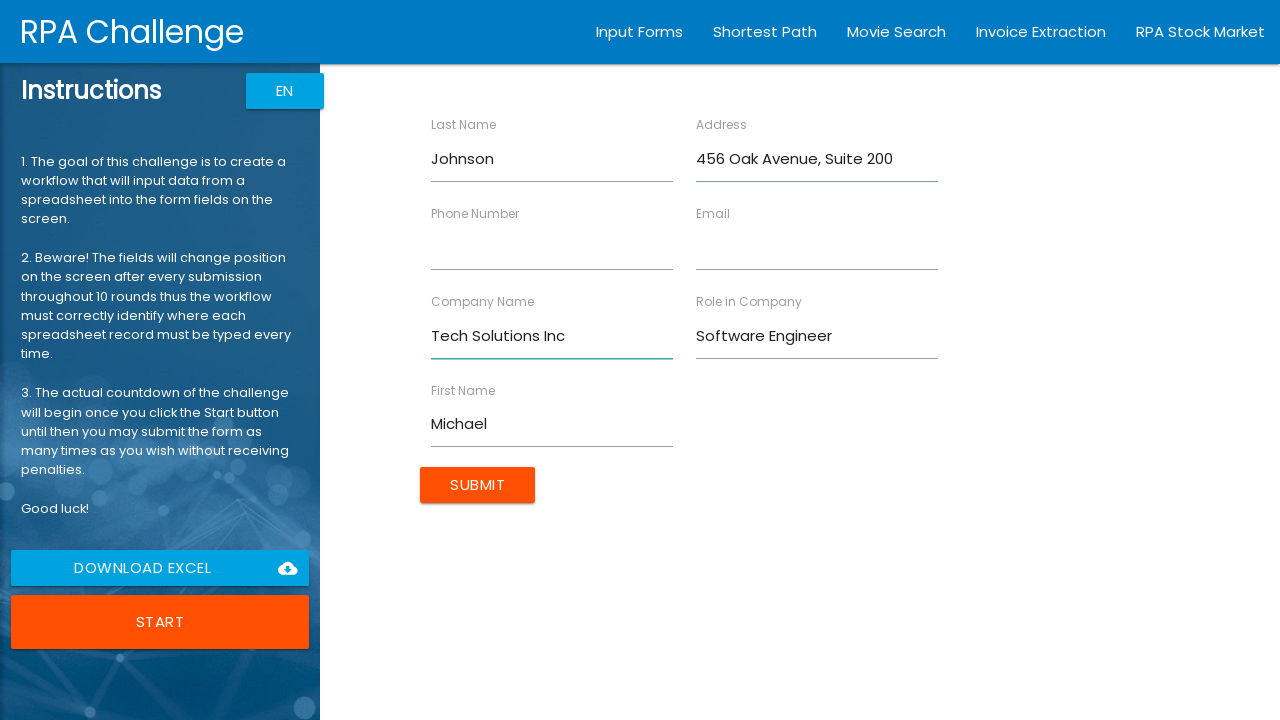

Filled Email field with 'michael.johnson@techsolutions.com' on input[ng-reflect-name='labelEmail']
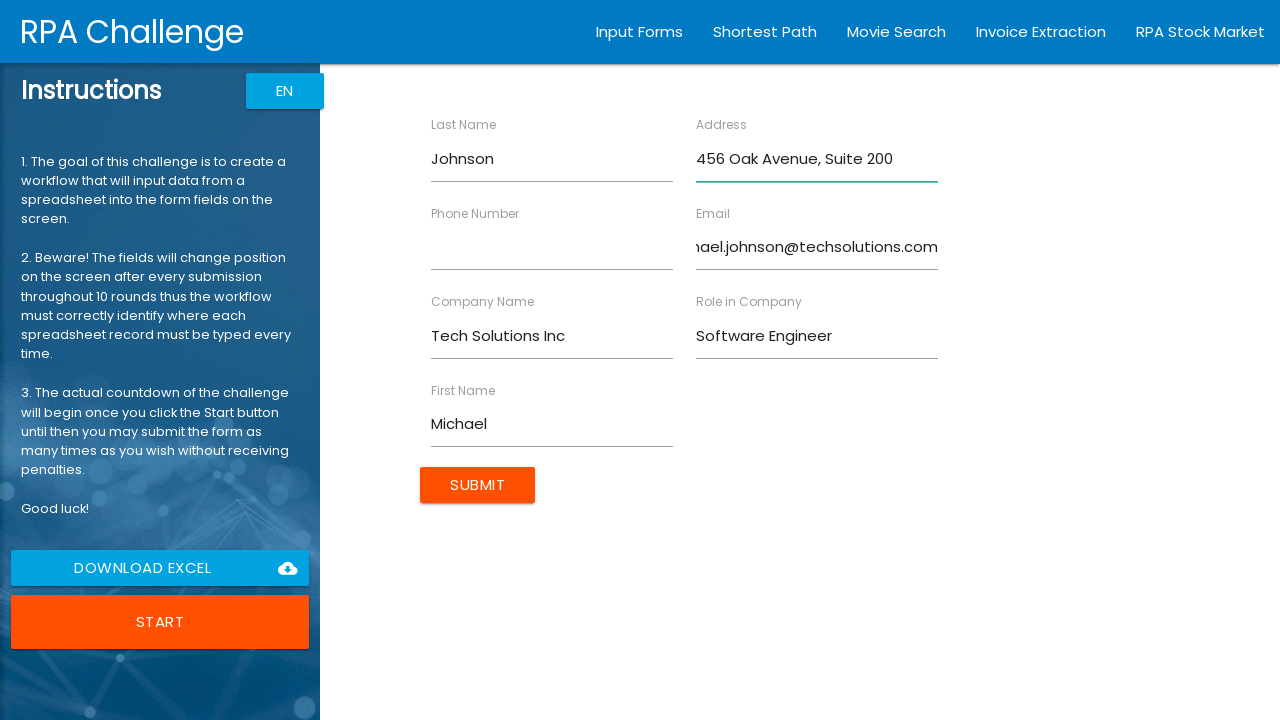

Filled Phone Number field with '5551234567' on input[ng-reflect-name='labelPhone']
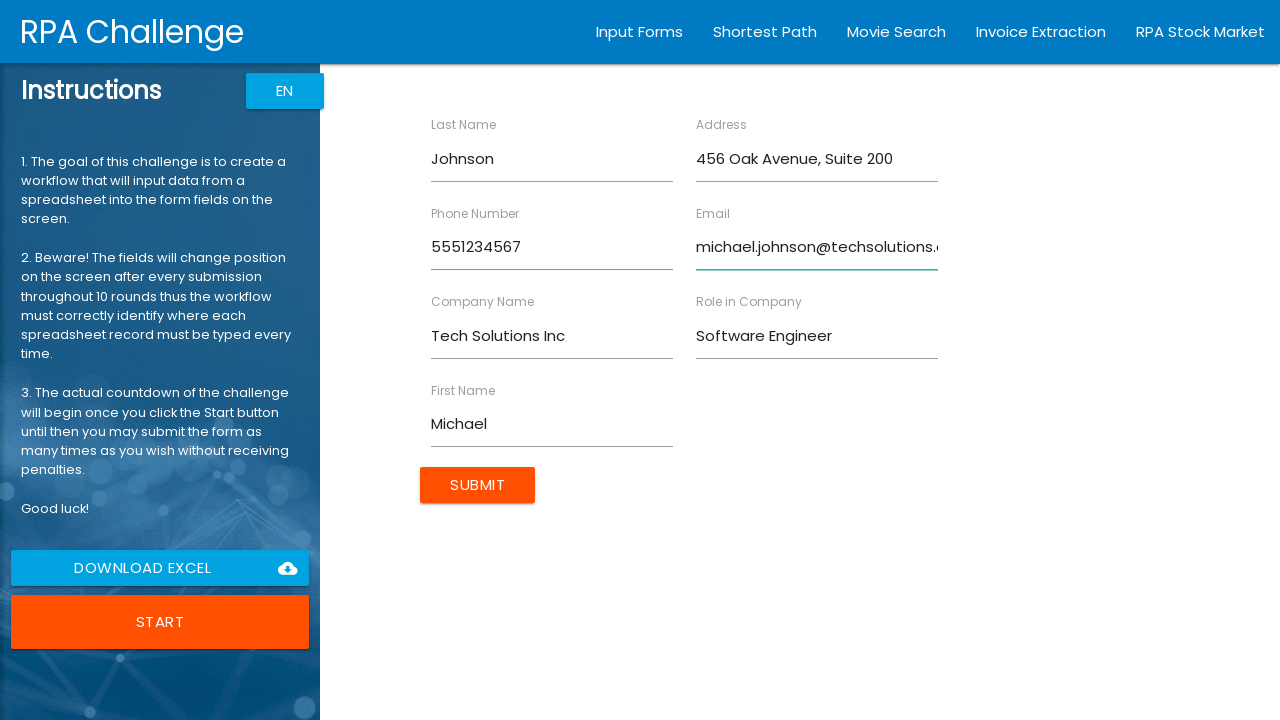

Clicked Submit button to submit the form at (478, 485) on input[type='submit']
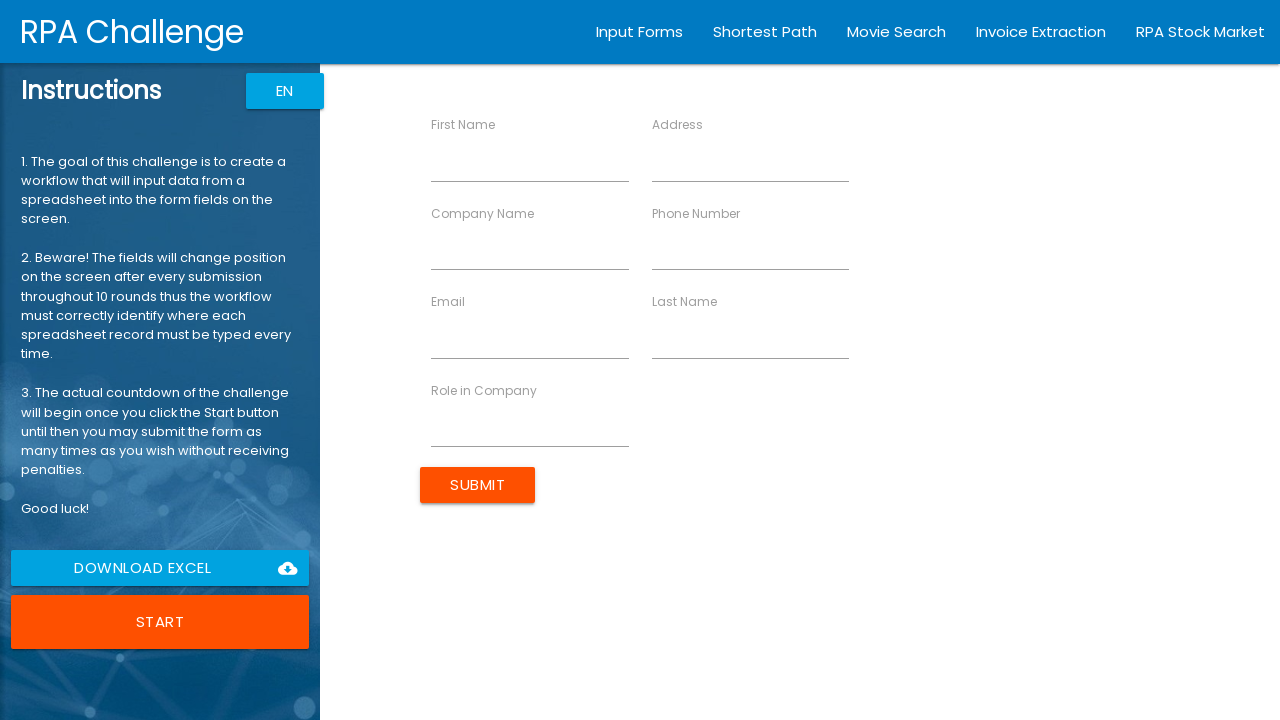

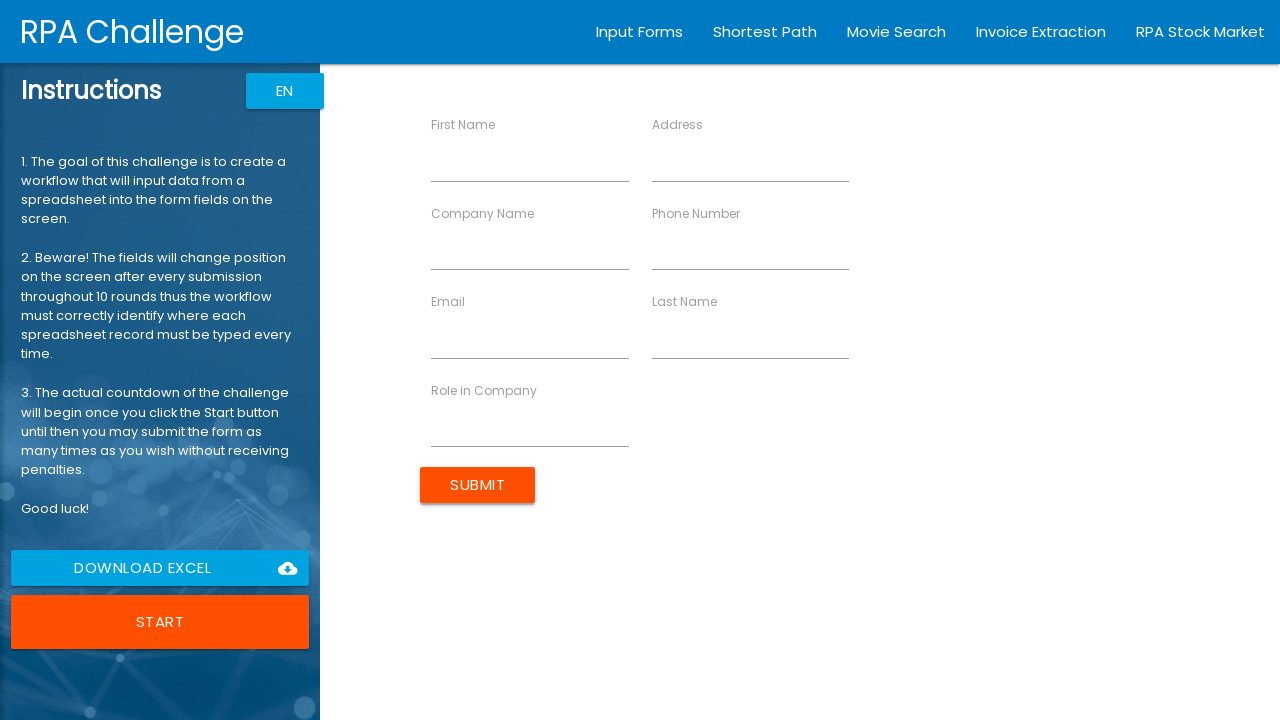